Tests interactive elements on a web page by clicking multiple buttons and verifying their presence

Starting URL: https://hertie-scraping-website.vercel.app/level3

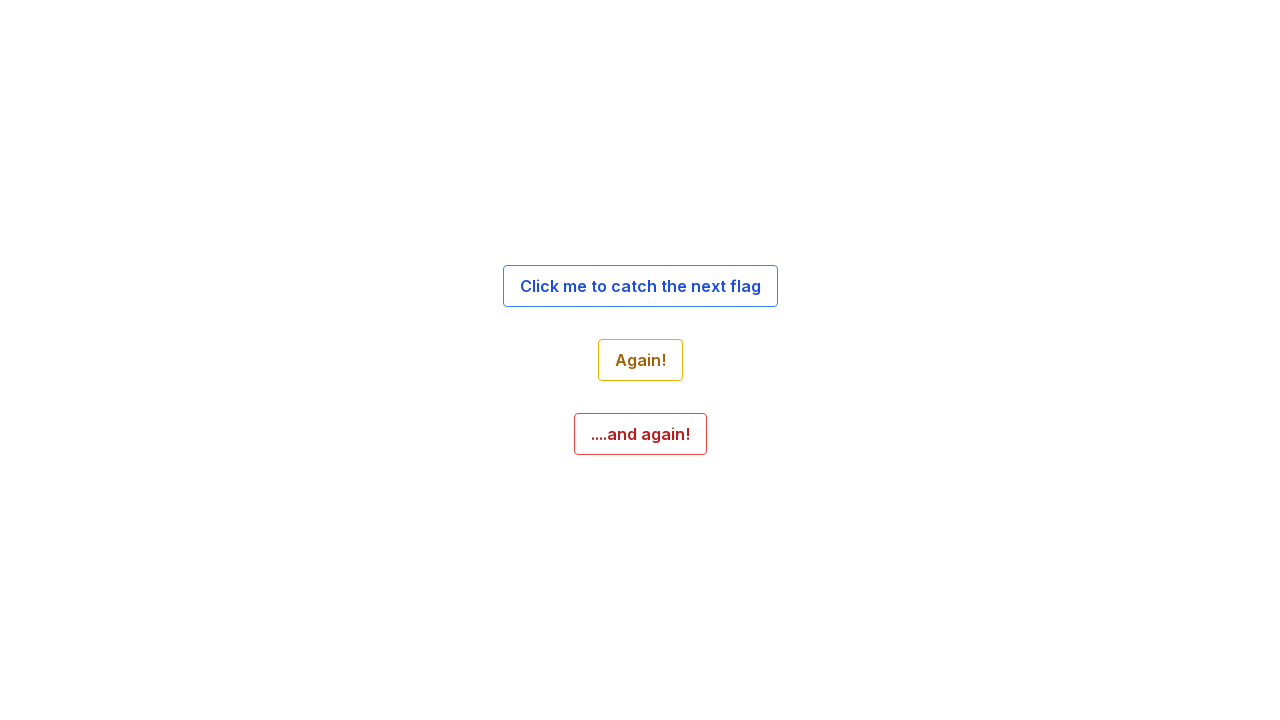

Clicked button with ID flag-55 at (640, 286) on #flag-55
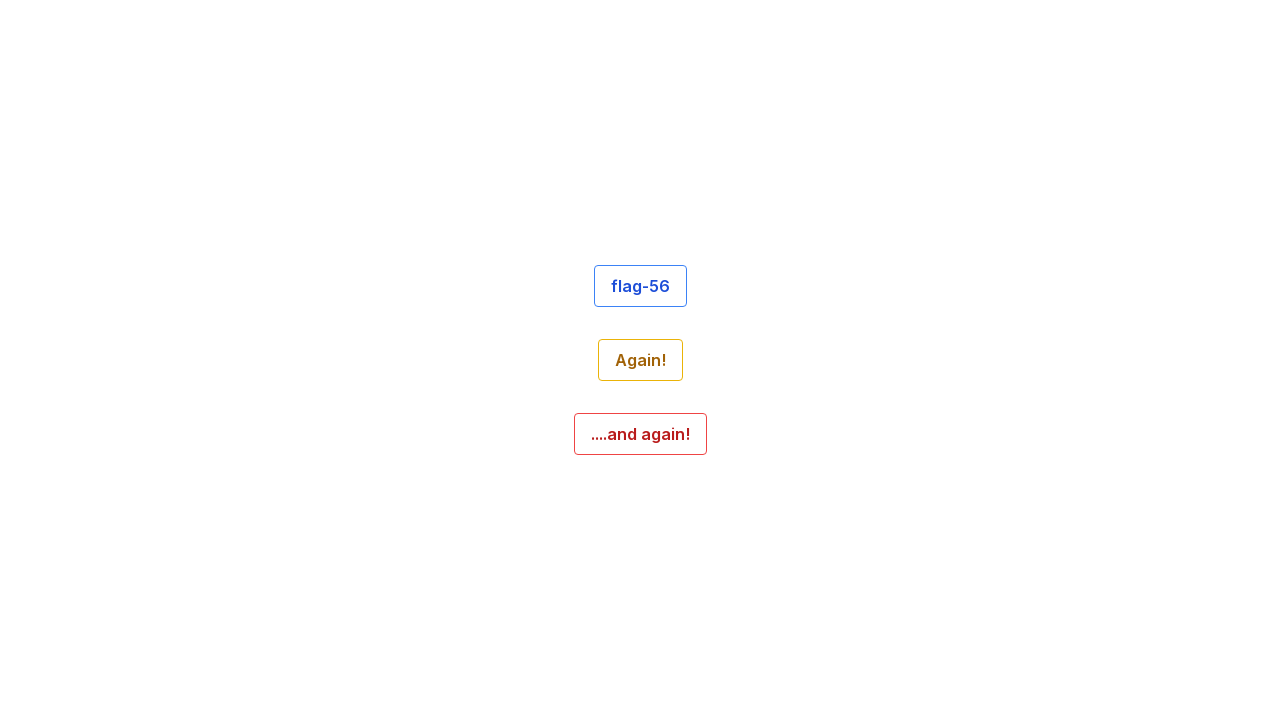

Waited 2 seconds for dynamic content to render after clicking flag-55
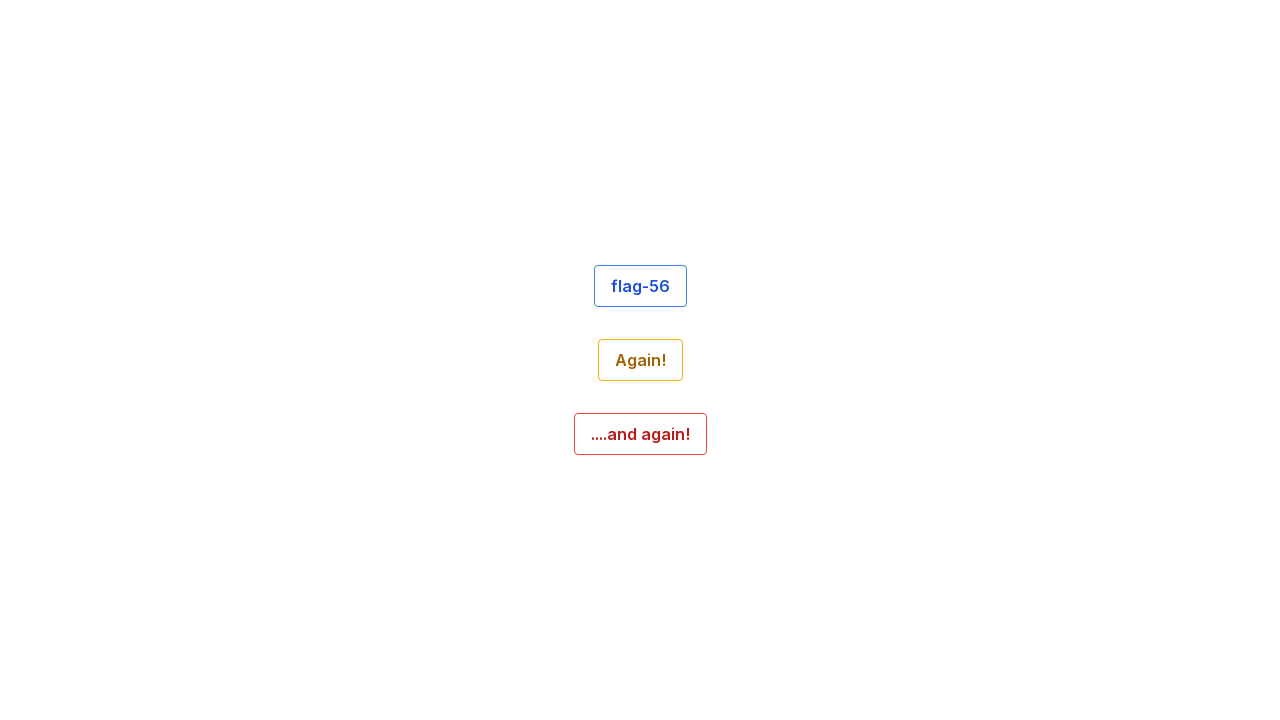

Clicked button with ID flag-57 at (640, 360) on #flag-57
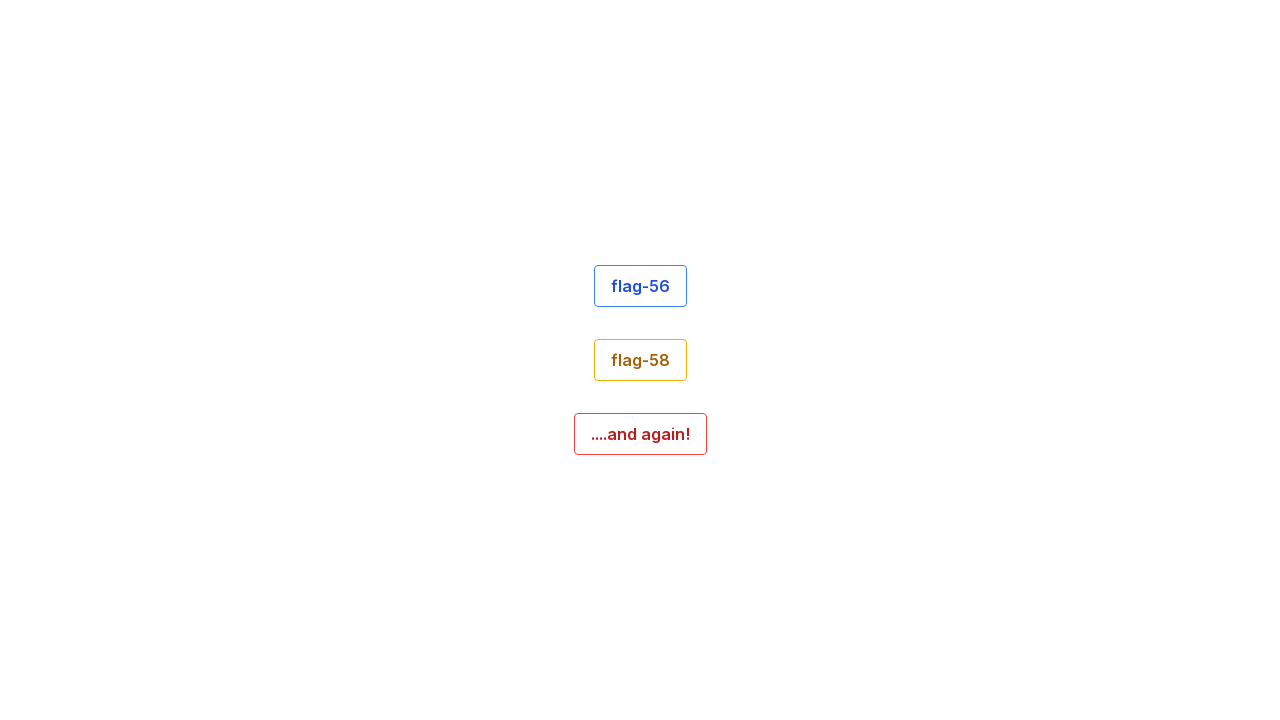

Waited 2 seconds for dynamic content to render after clicking flag-57
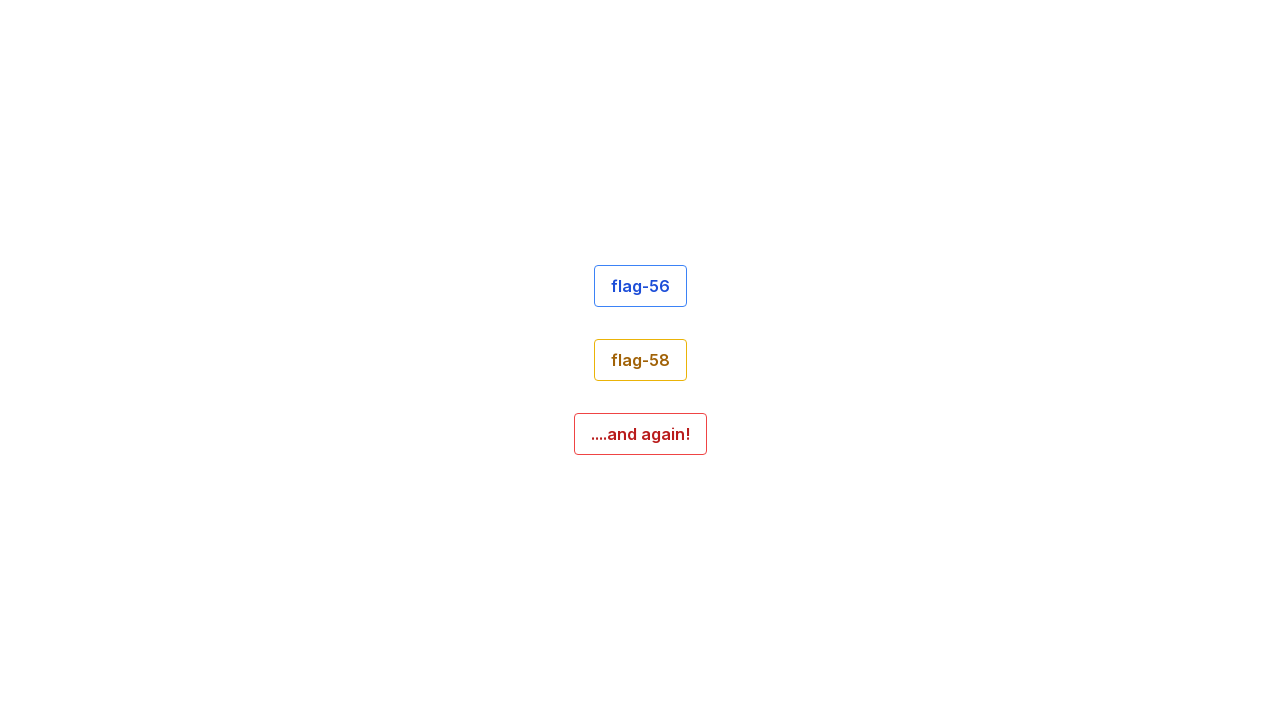

Clicked button with ID flag-59 at (640, 434) on #flag-59
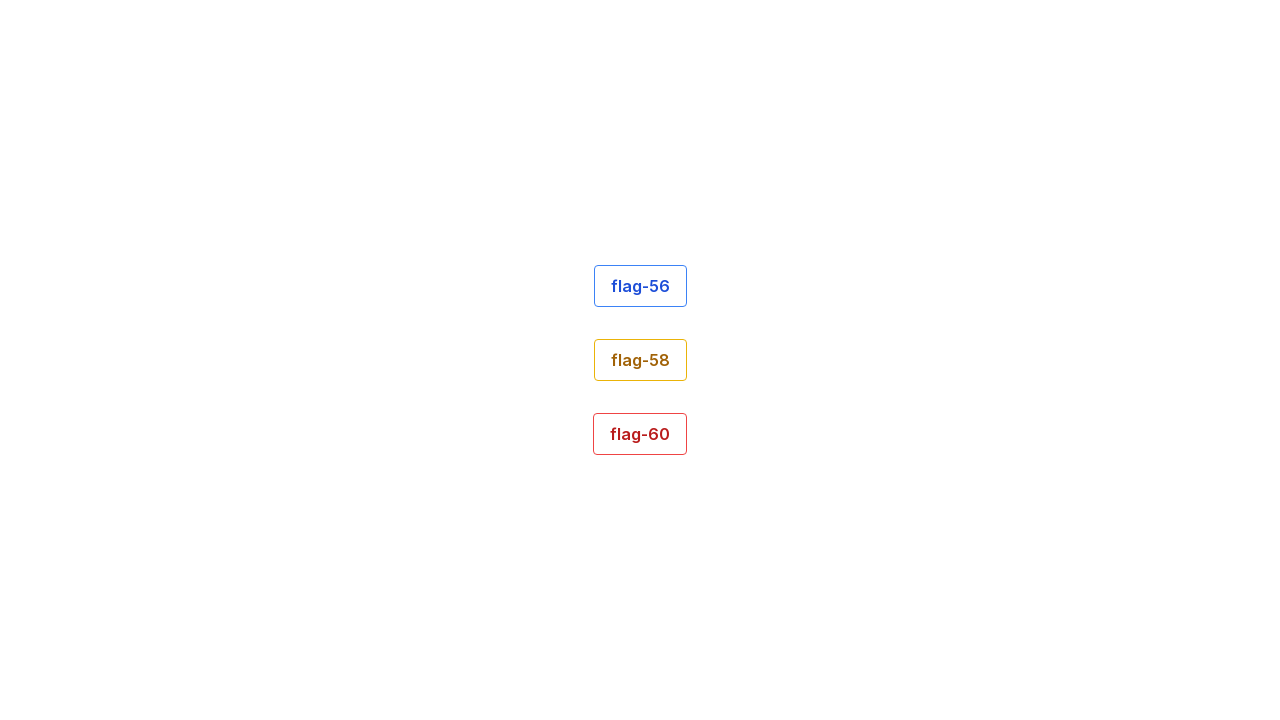

Waited 2 seconds for dynamic content to render after clicking flag-59
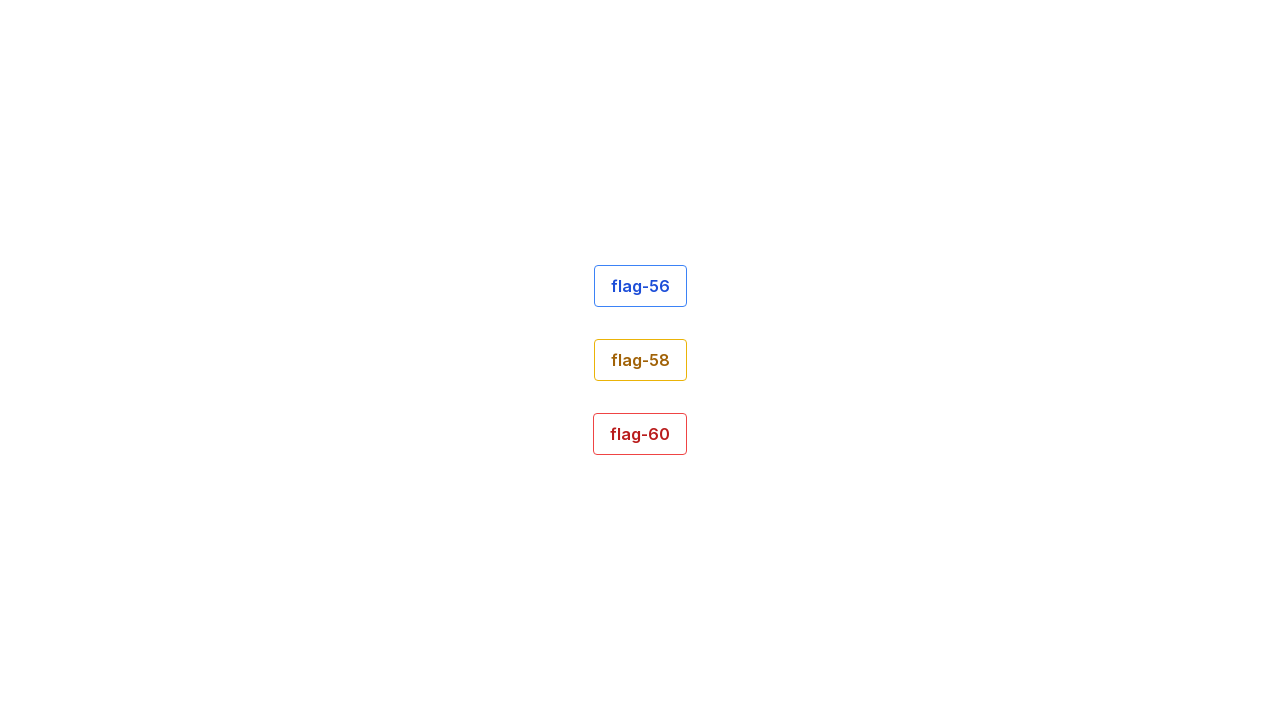

Verified page body is loaded
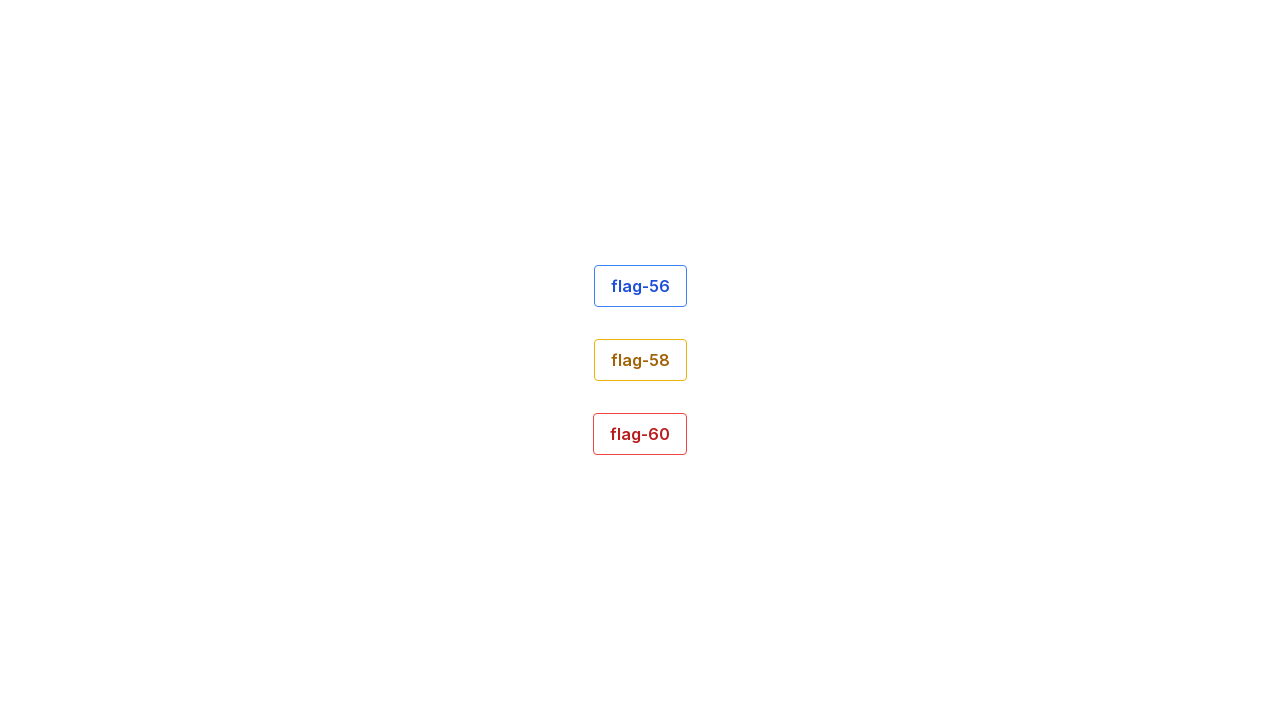

Verified button element #flag-55 is present
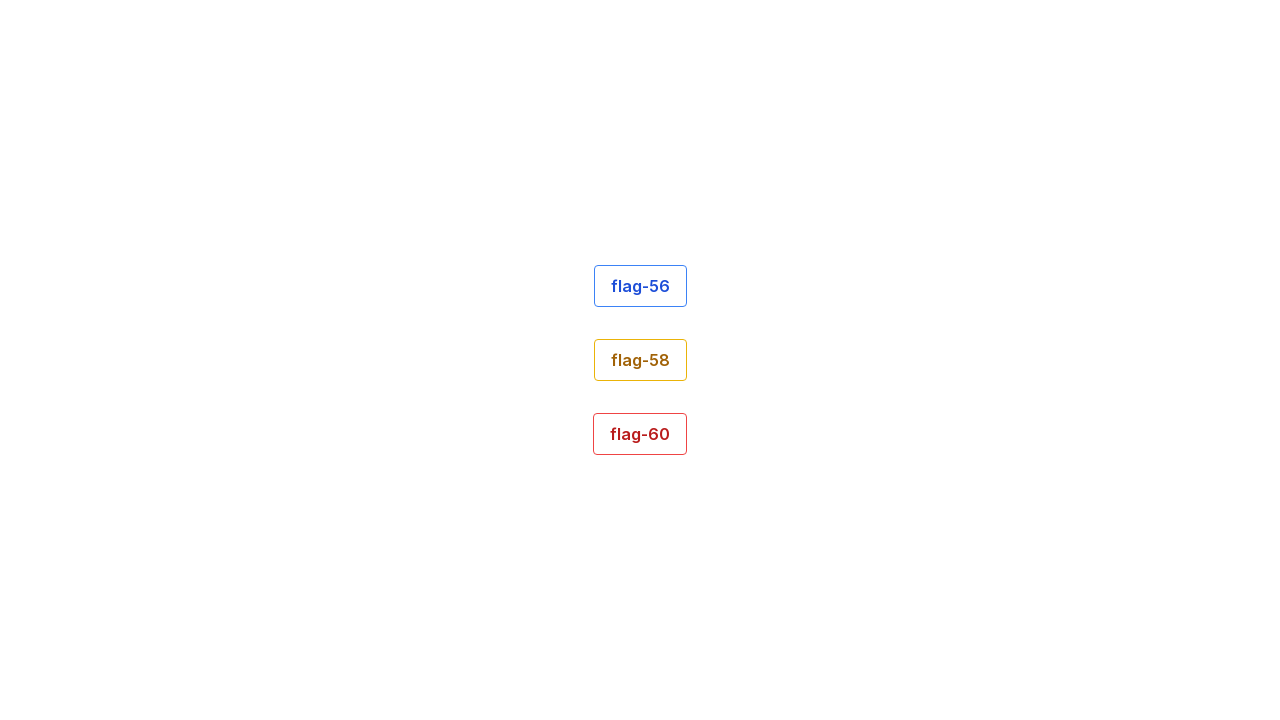

Verified button element #flag-57 is present
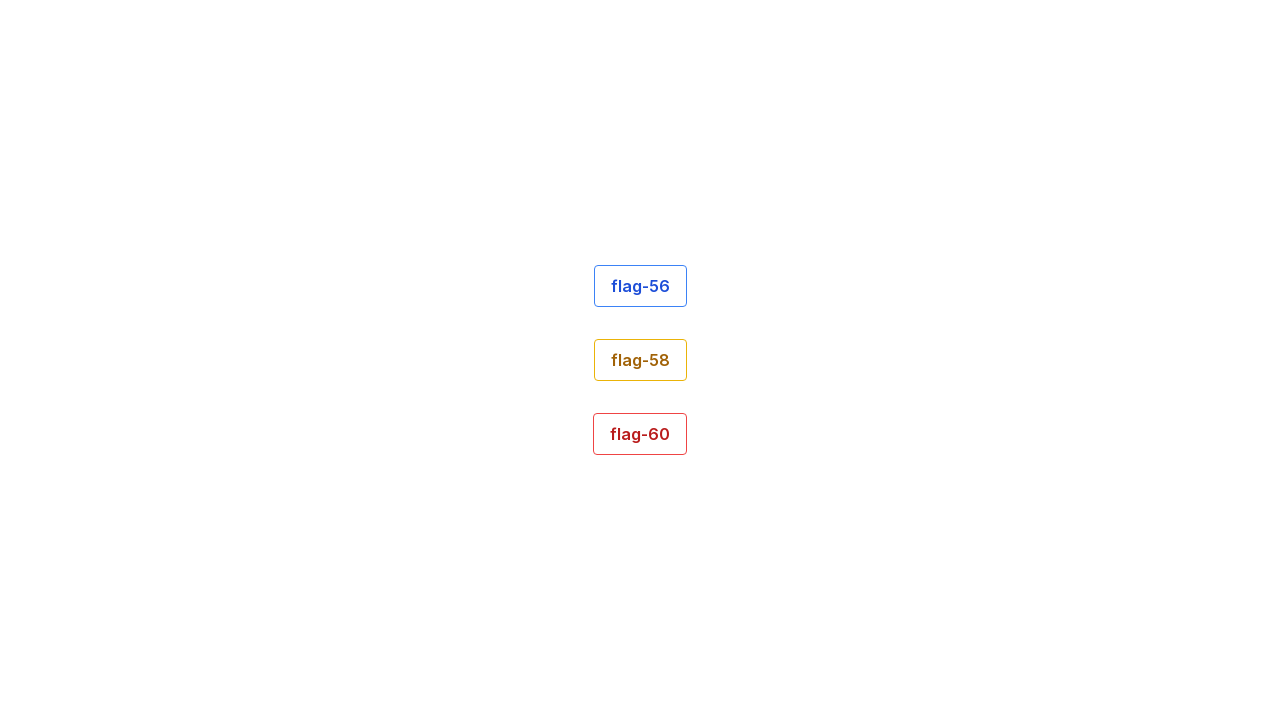

Verified button element #flag-59 is present
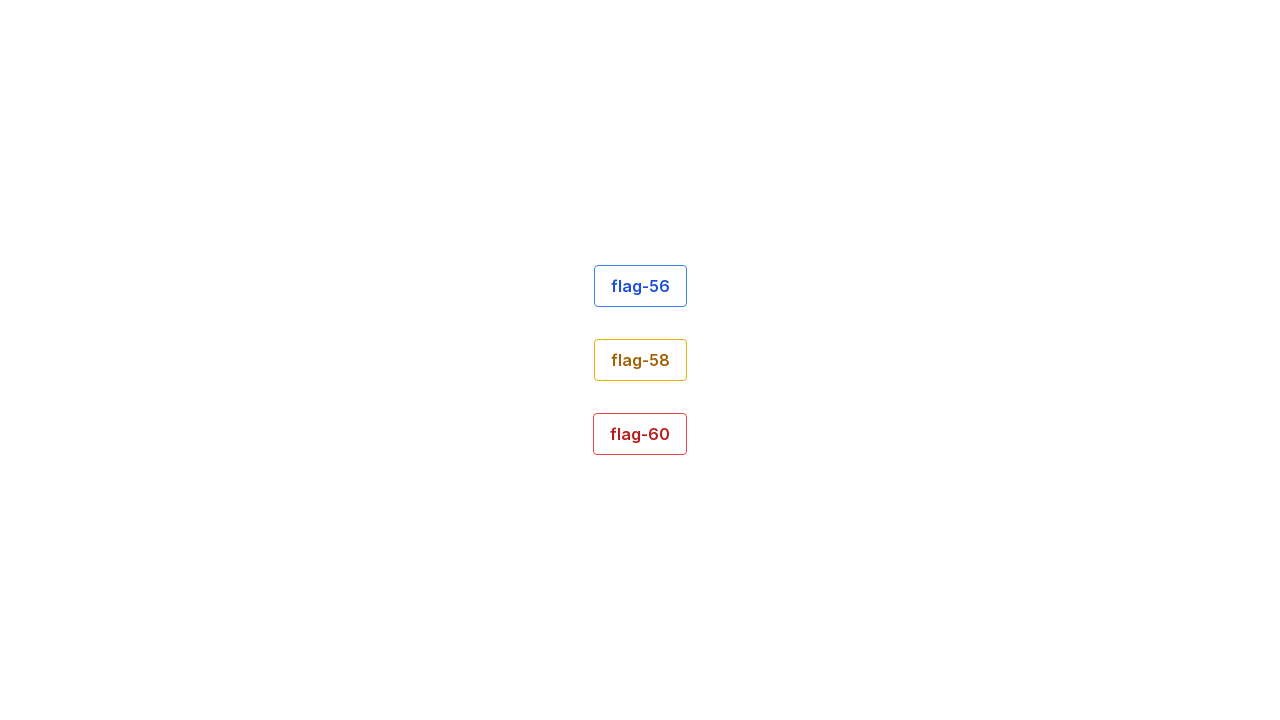

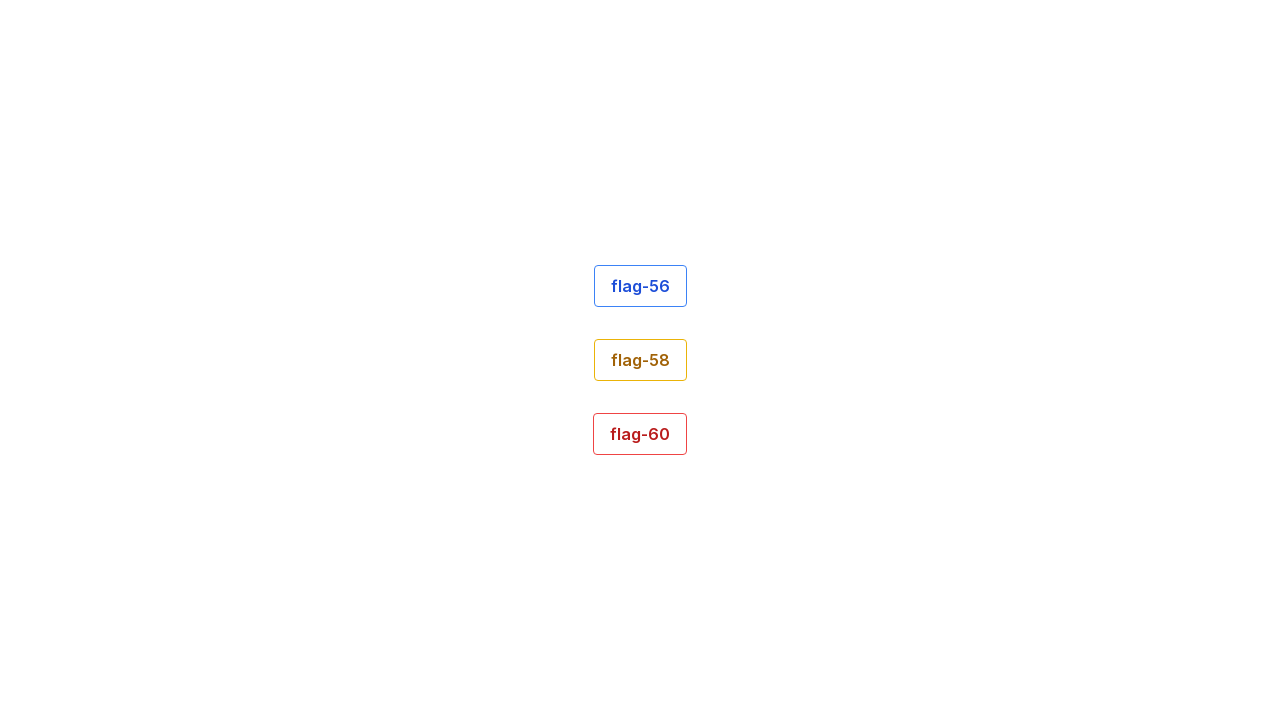